Simple navigation test that opens the Selenium QA Bible website and maximizes the browser window

Starting URL: https://selenium.qabible.in/

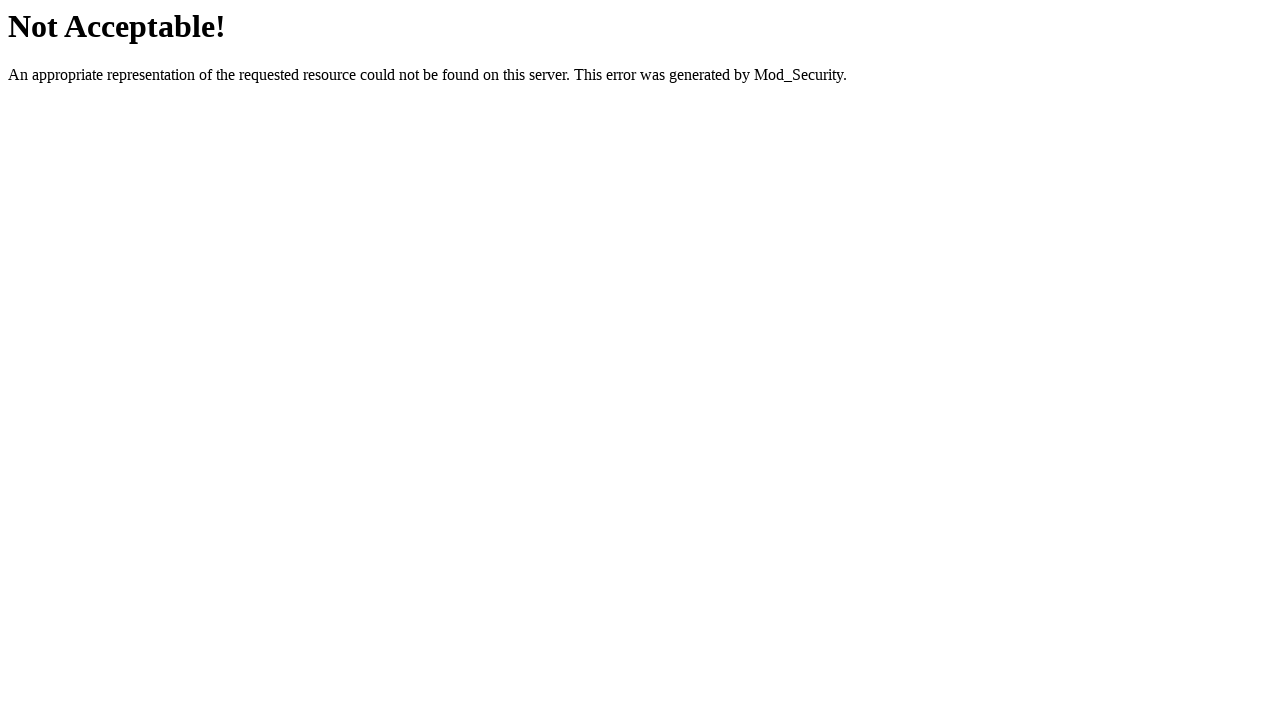

Navigated to Selenium QA Bible website
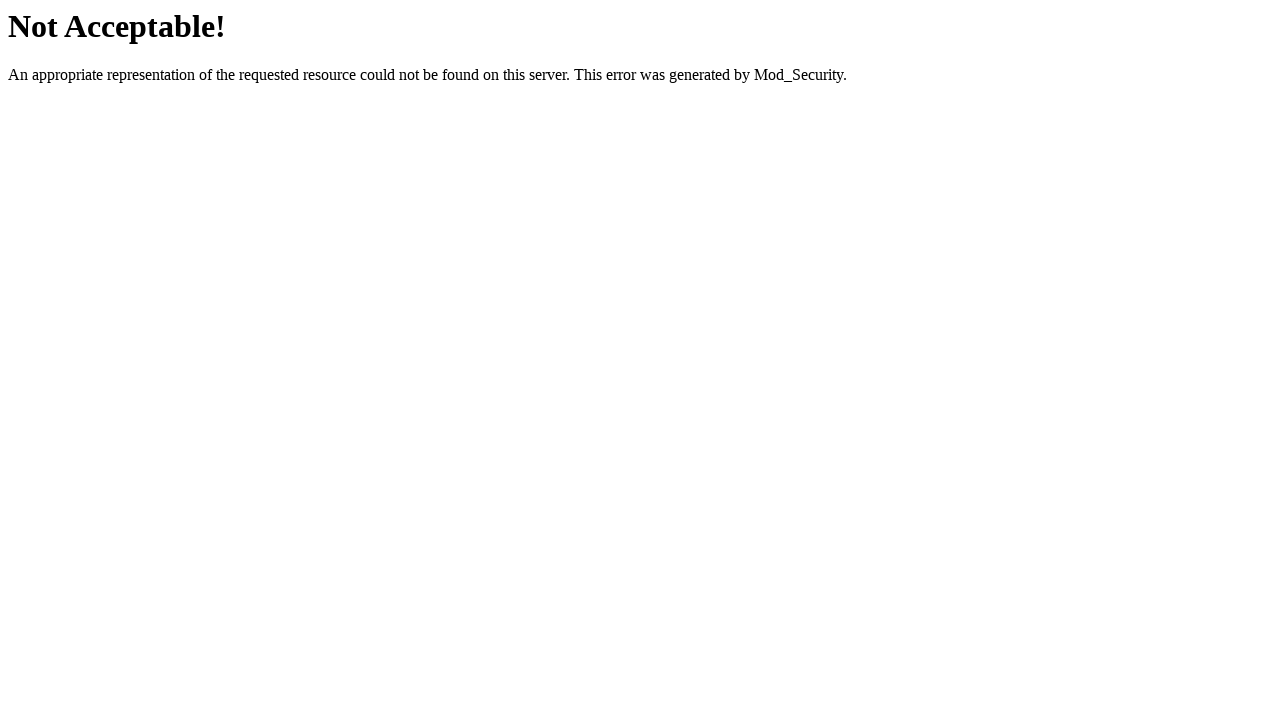

Maximized browser window to 1920x1080
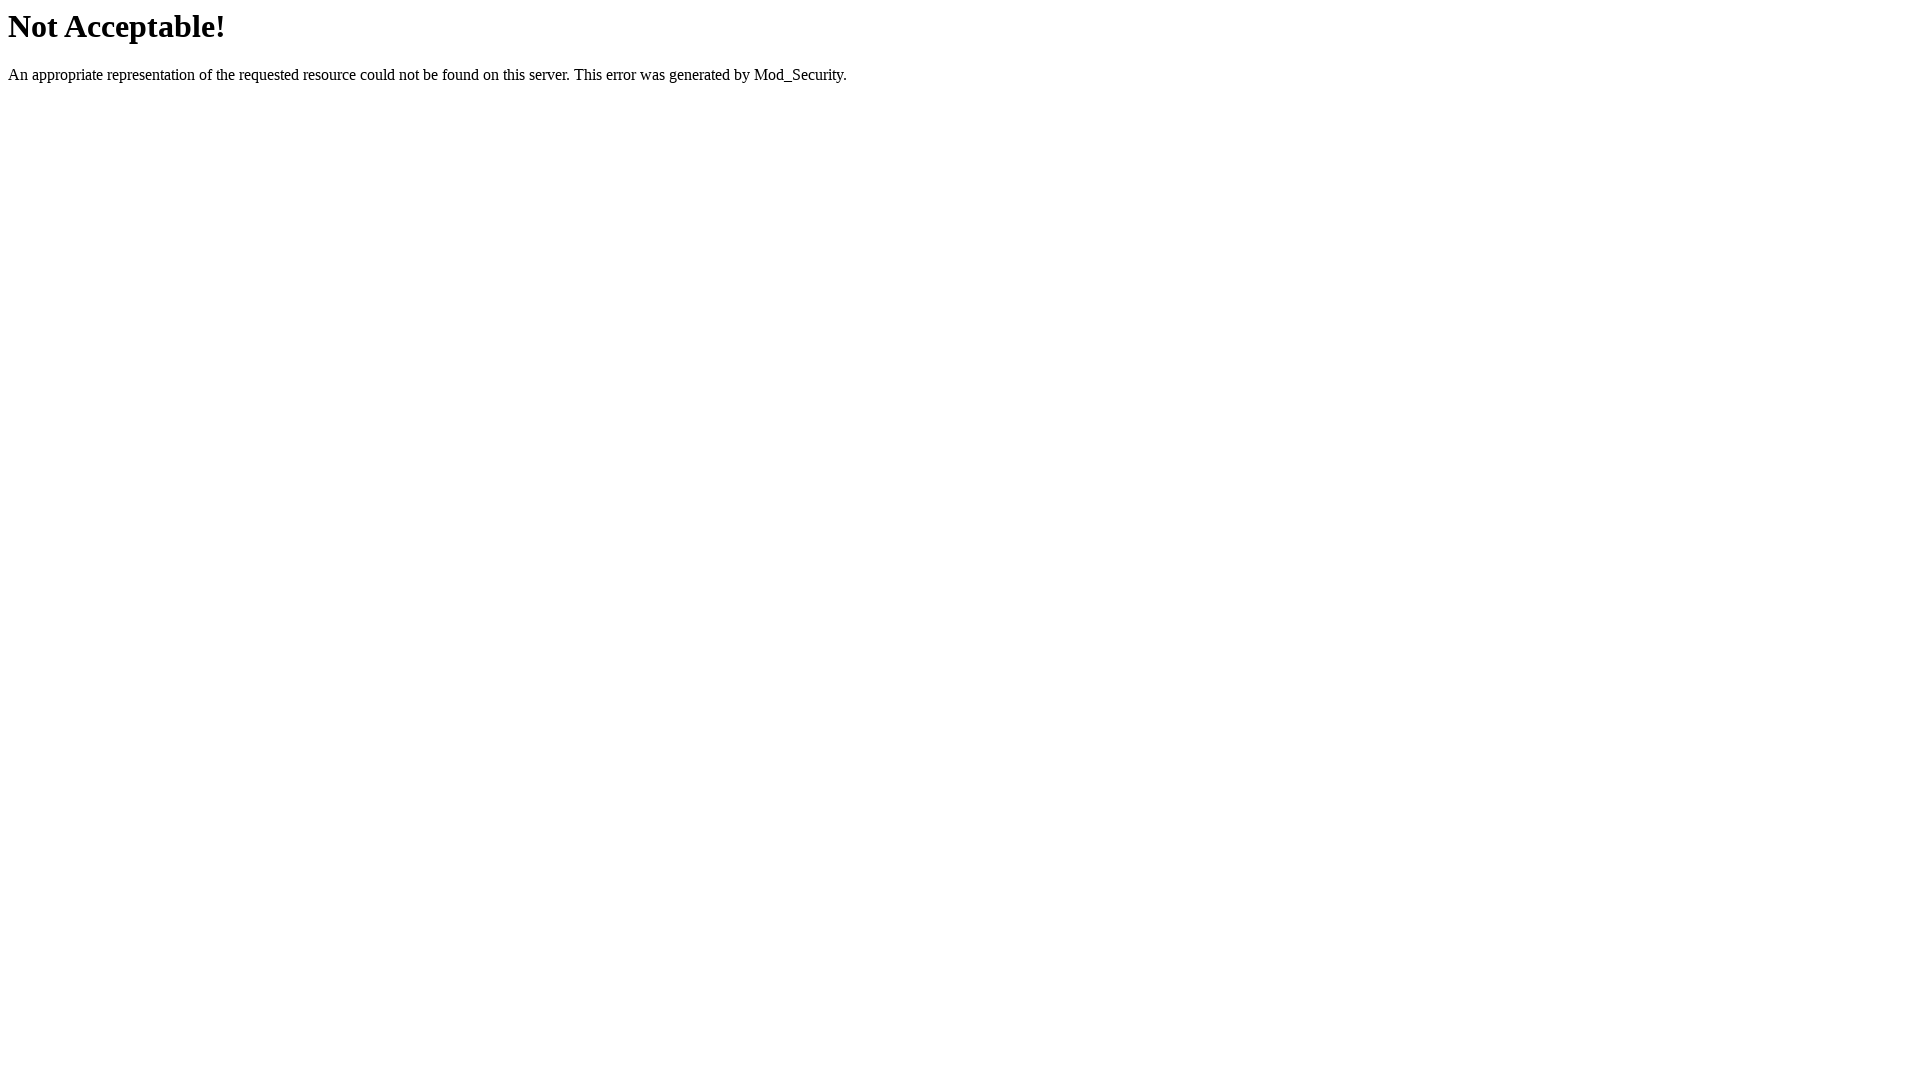

Page fully loaded and network idle
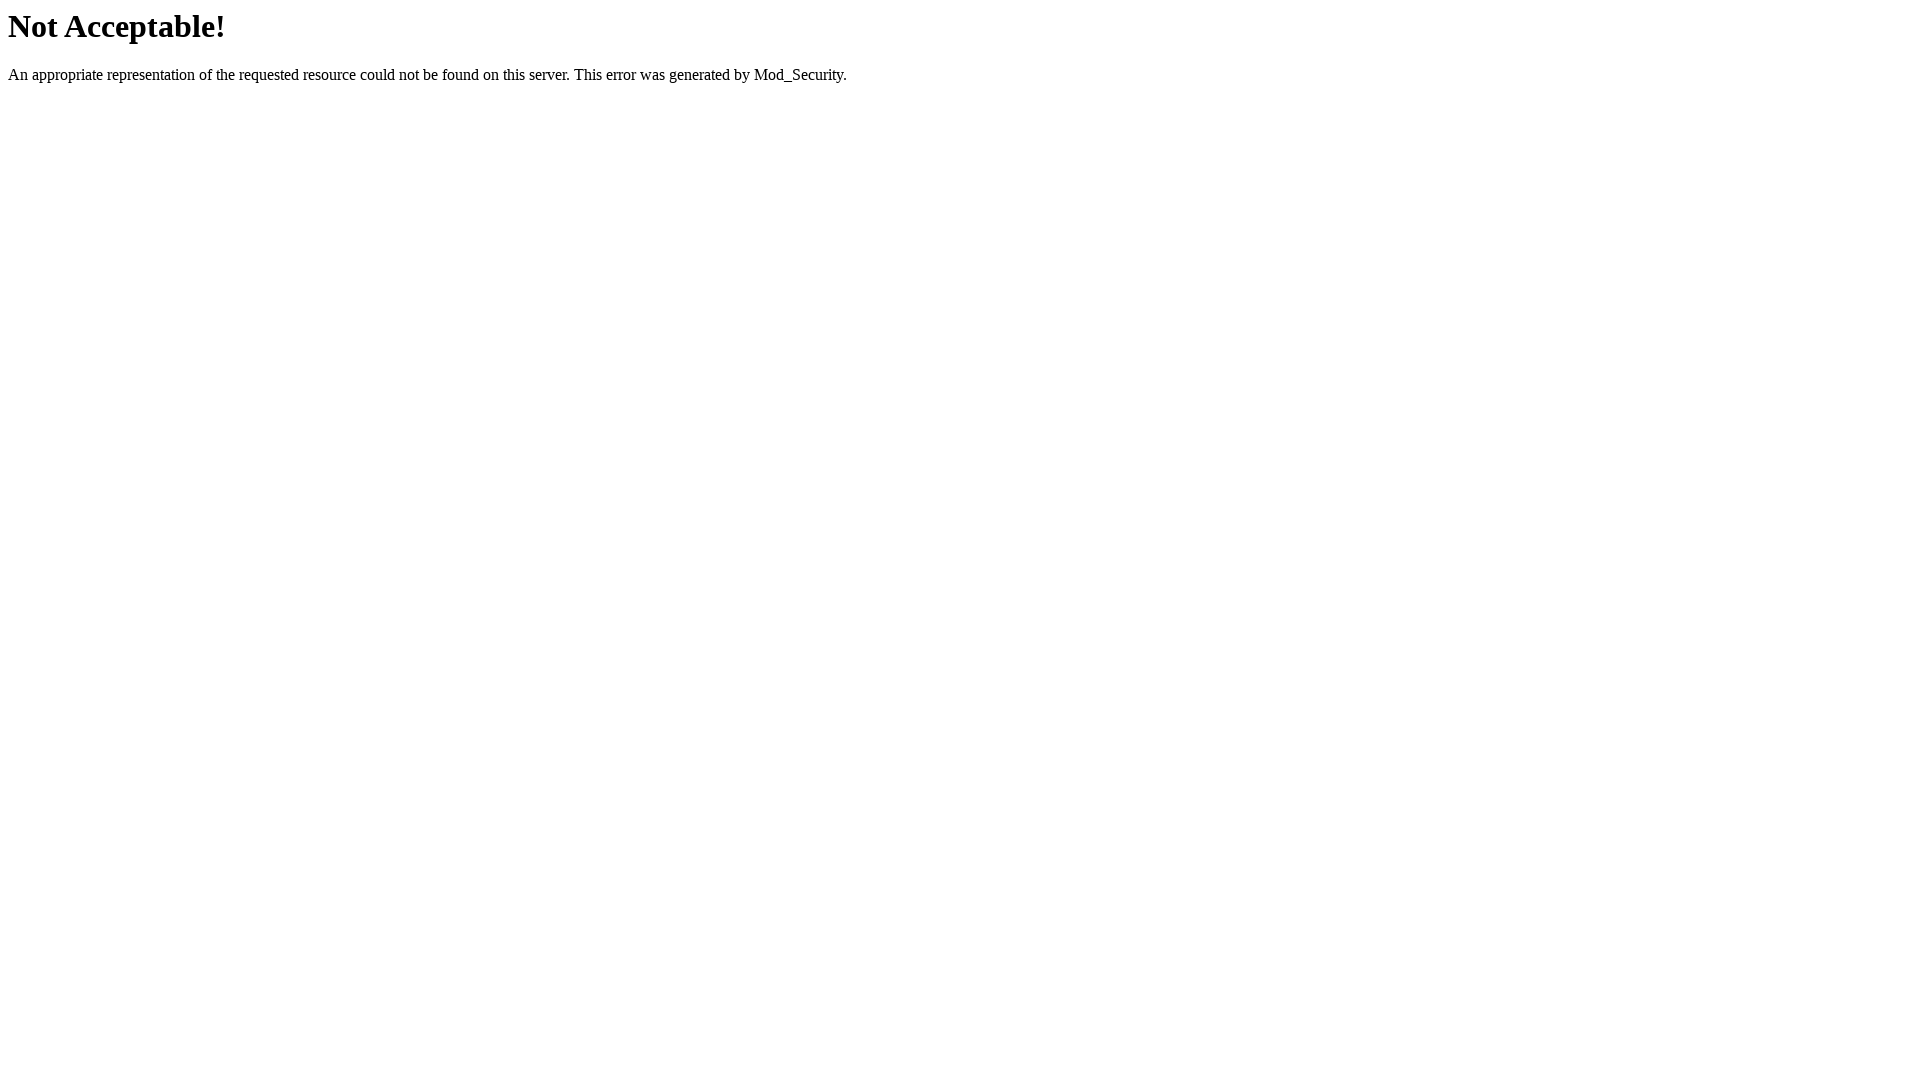

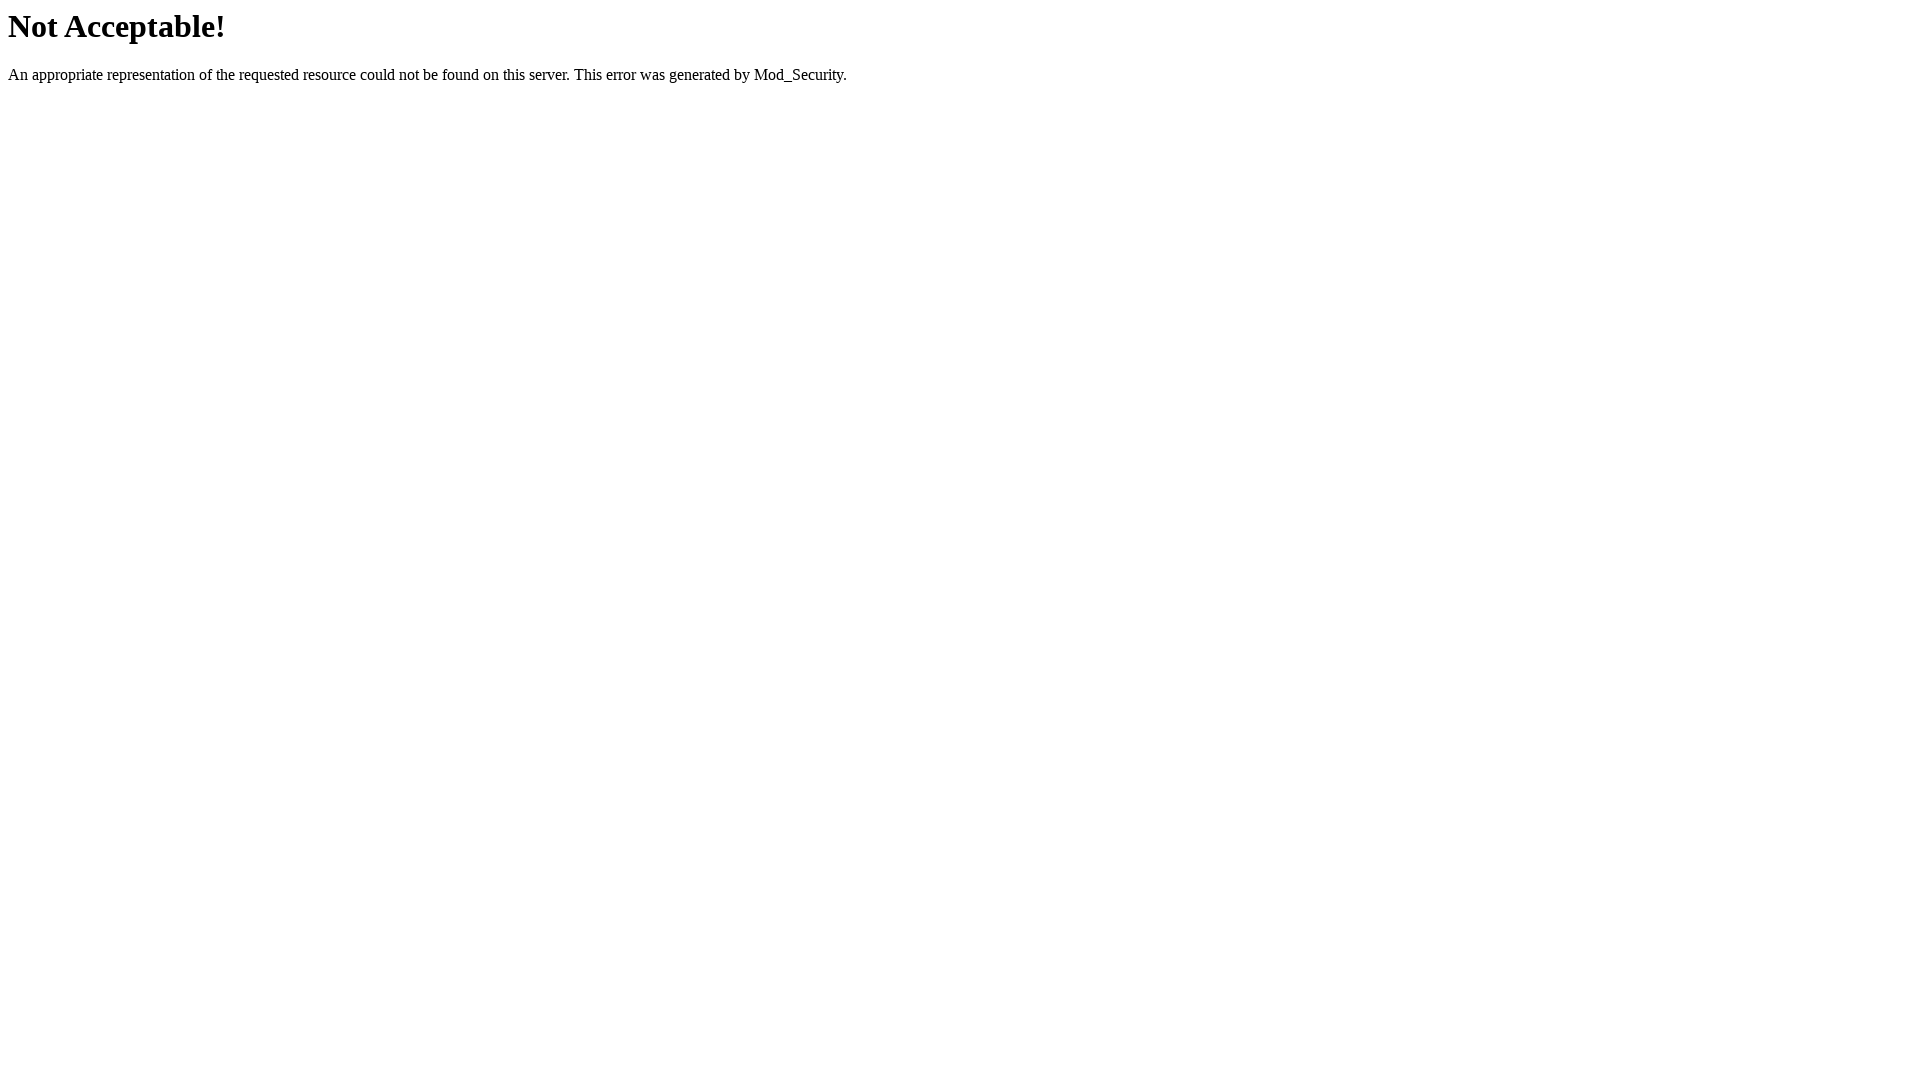